Tests interaction with a confirm dialog by clicking a button and dismissing (Cancel) the confirmation box

Starting URL: https://demoqa.com/alerts

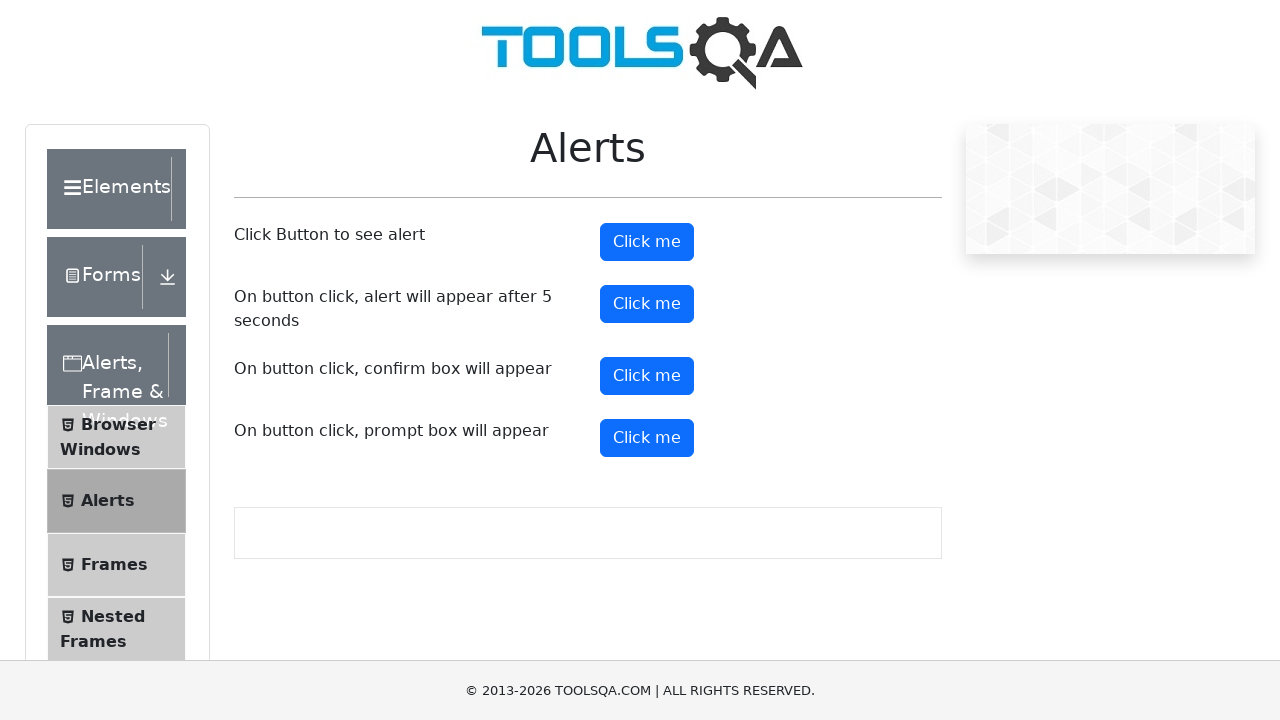

Set up dialog handler to dismiss confirm dialog on Cancel
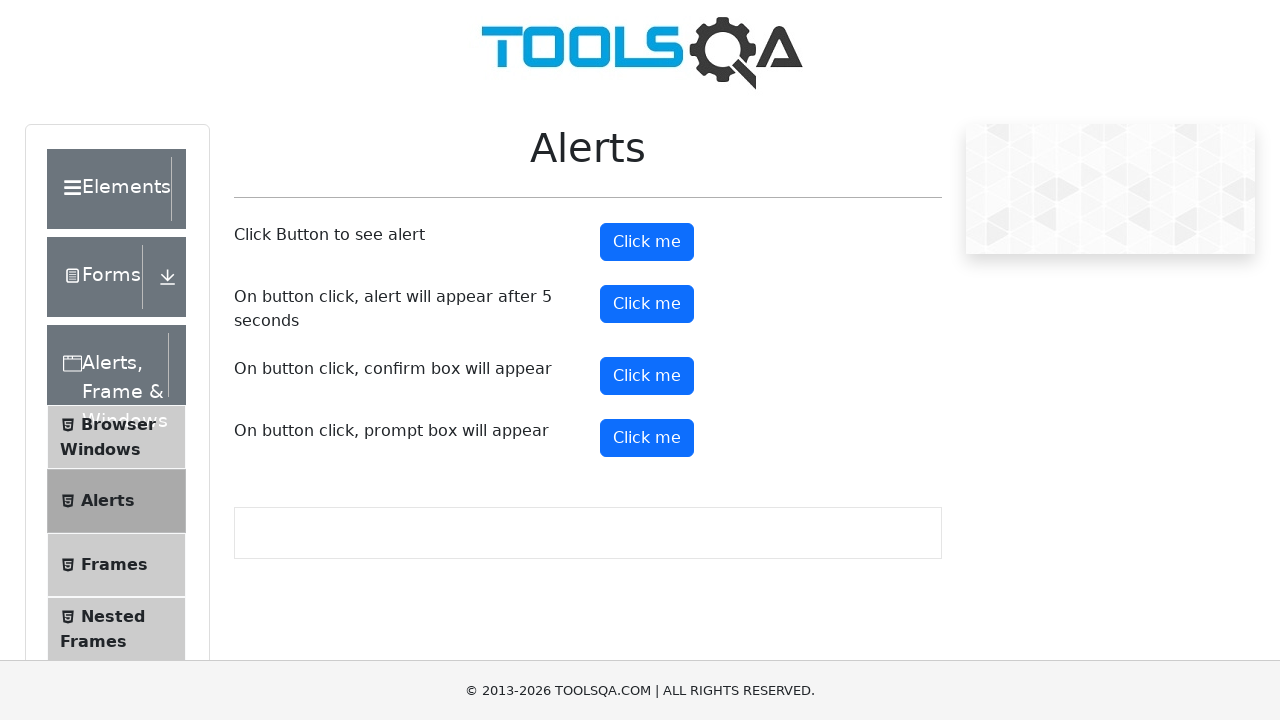

Clicked the confirm button to trigger confirm dialog at (647, 376) on xpath=//button[@id='confirmButton']
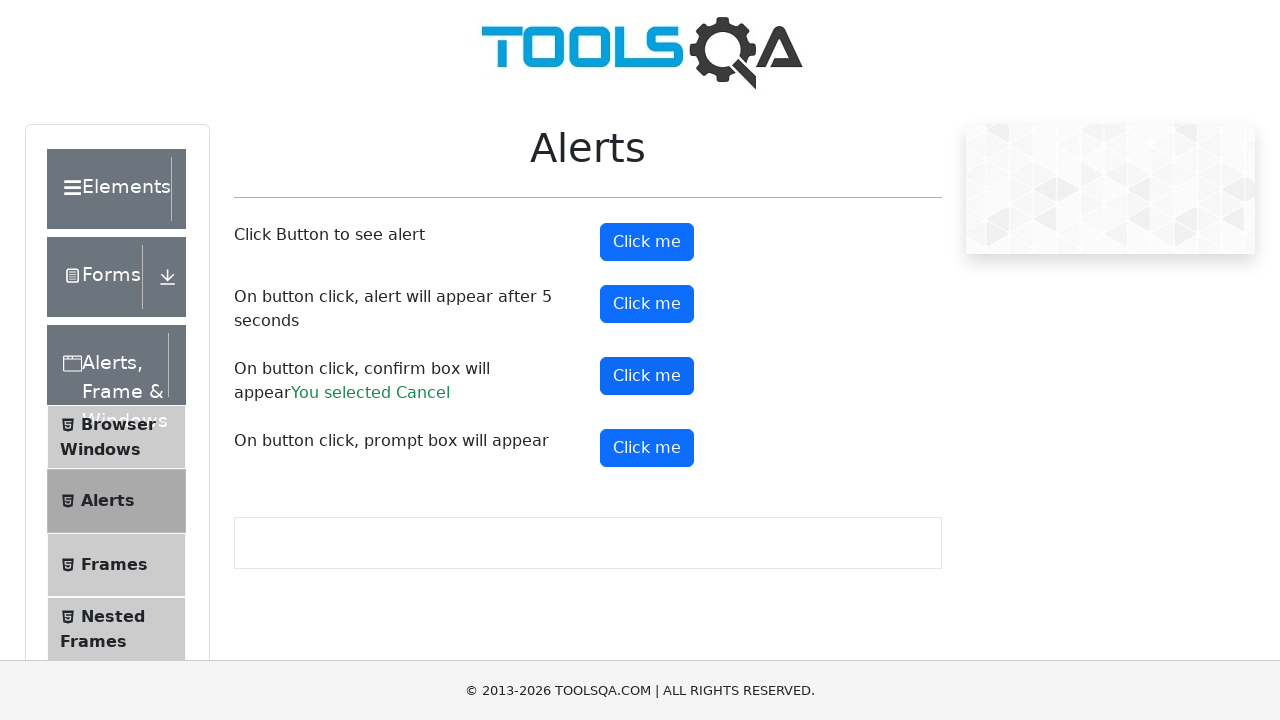

Confirm result message appeared after dismissing dialog
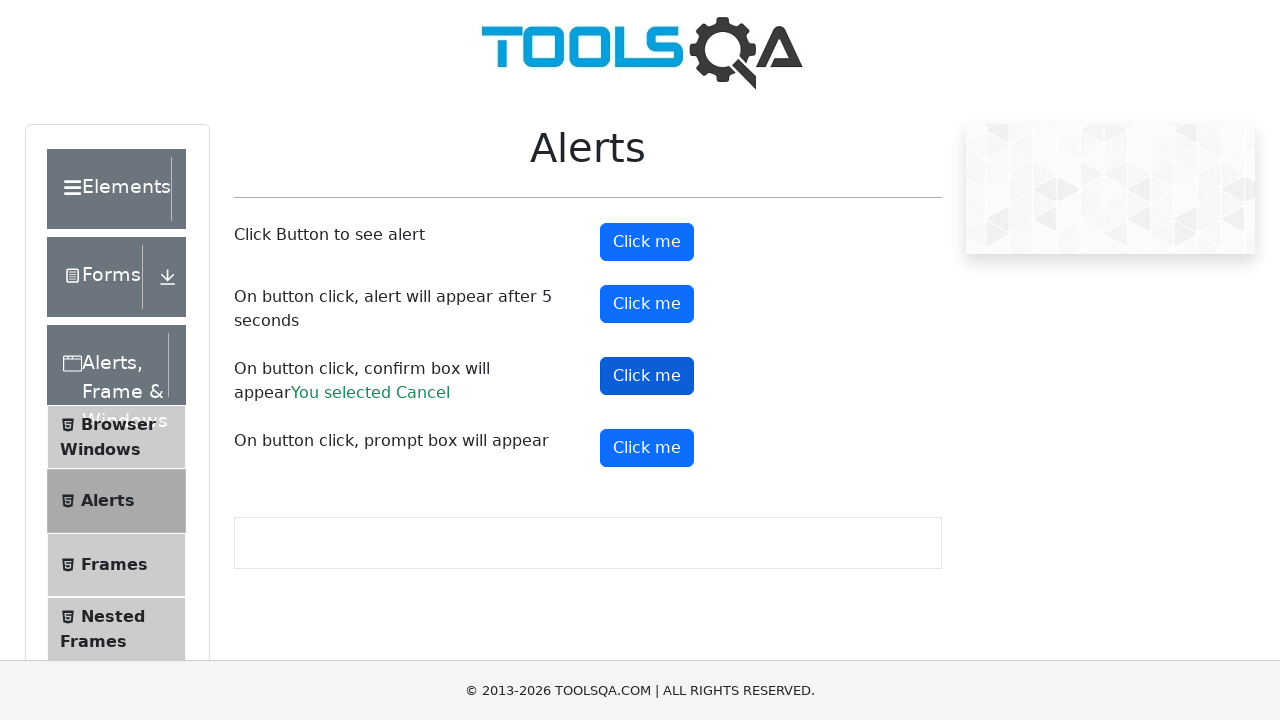

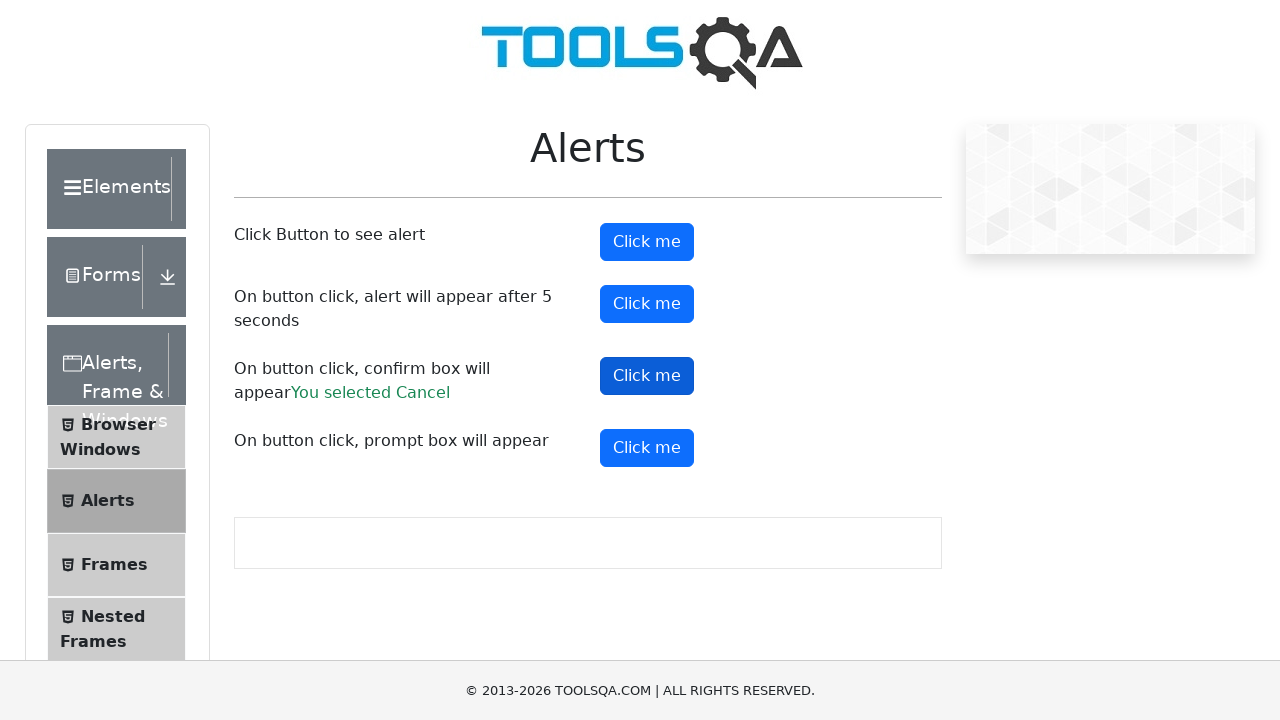